Tests drag and drop functionality on the jQuery UI droppable demo page by dragging an element and dropping it onto a target drop zone within an iframe.

Starting URL: https://jqueryui.com/droppable/

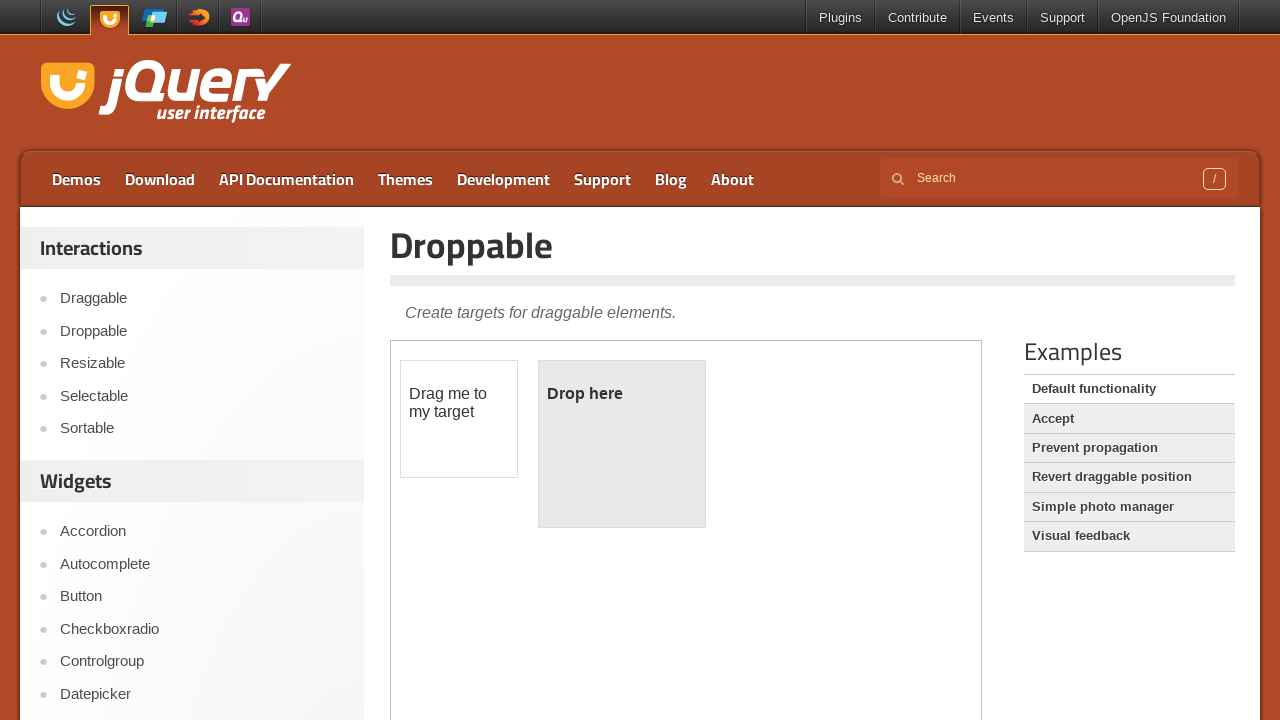

Located the iframe containing the drag and drop demo
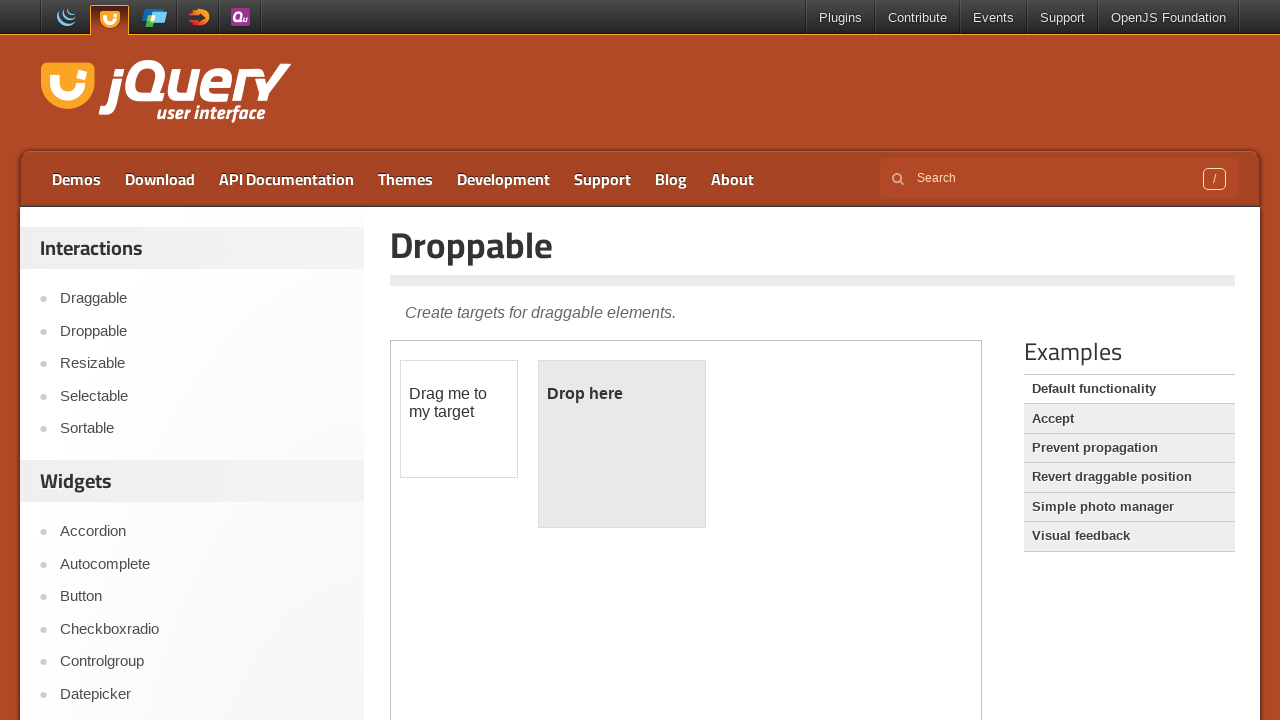

Located the draggable element with id 'draggable'
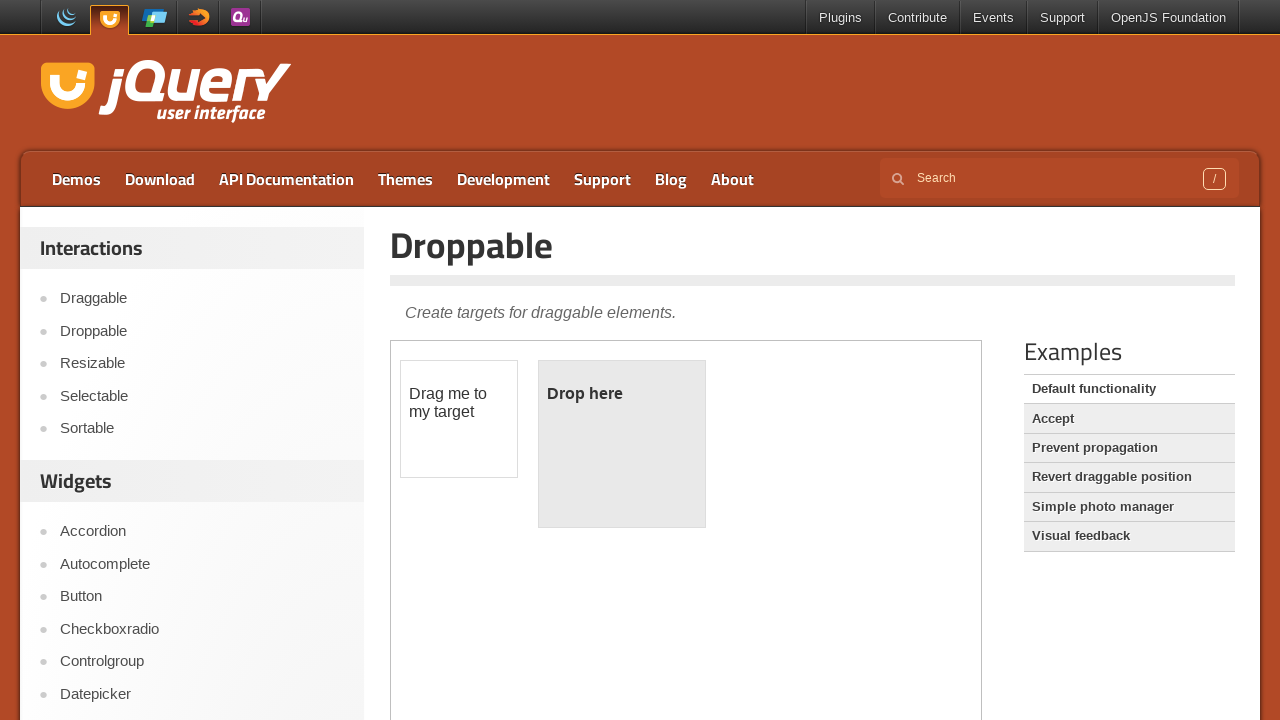

Located the droppable target element with id 'droppable'
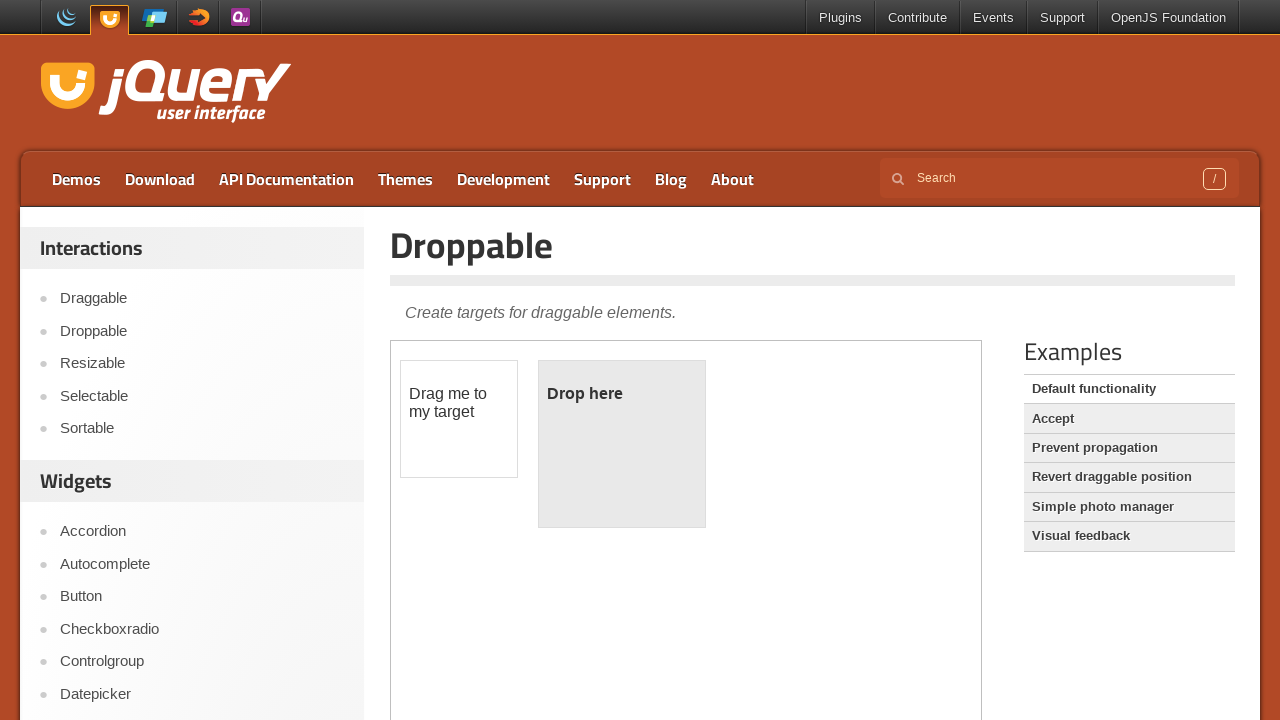

Dragged the draggable element onto the droppable target zone at (622, 444)
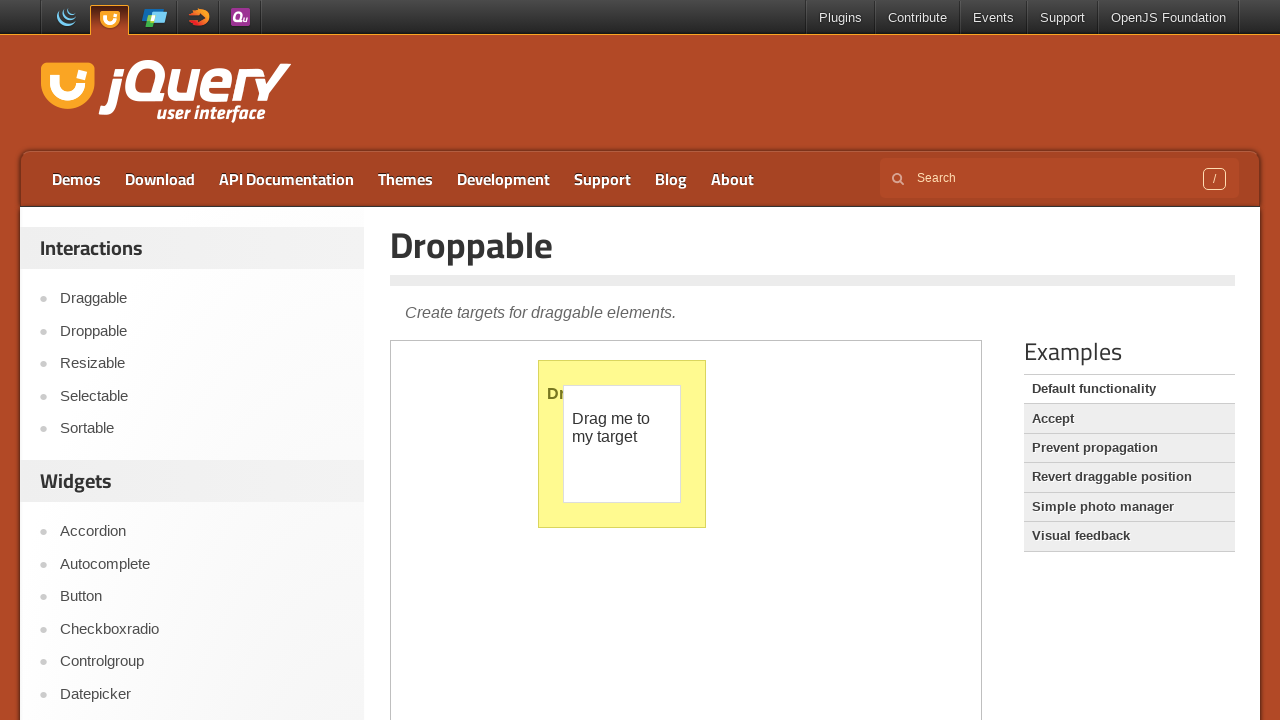

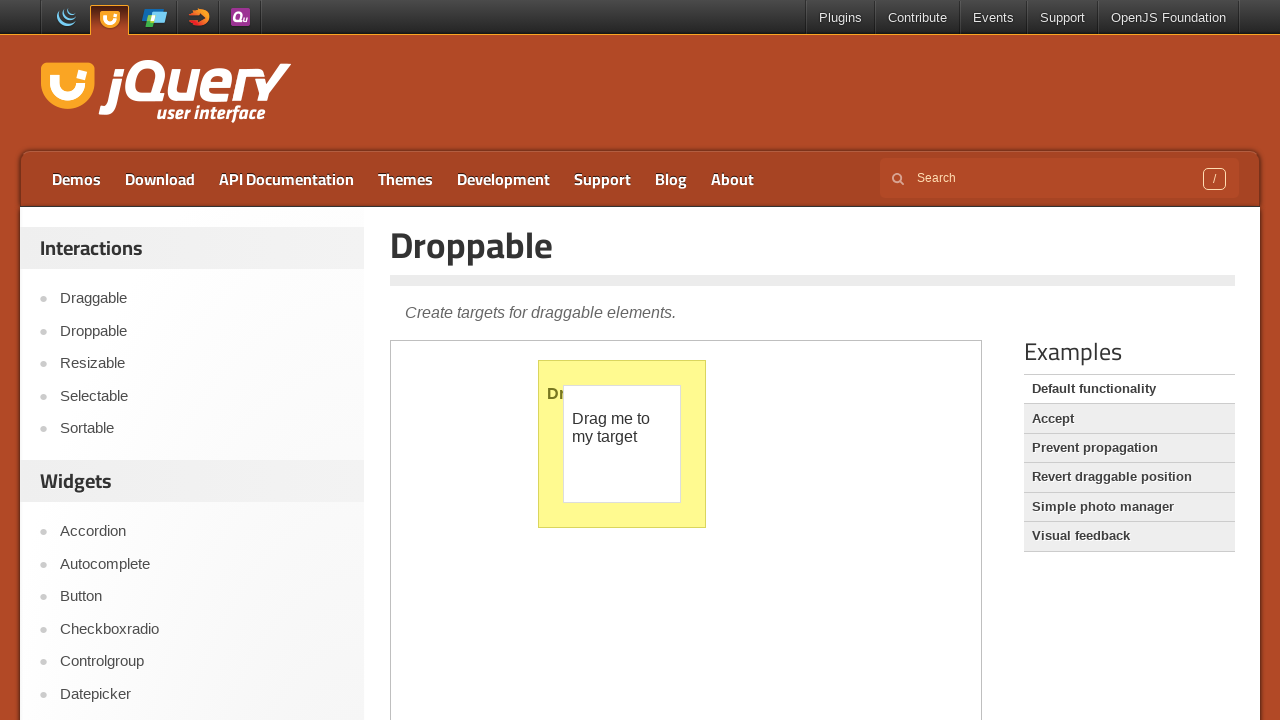